Tests drag and drop functionality by finding a draggable element and dragging it 50 pixels down from its original position.

Starting URL: https://selenium08.blogspot.com/2020/01/drag-me.html

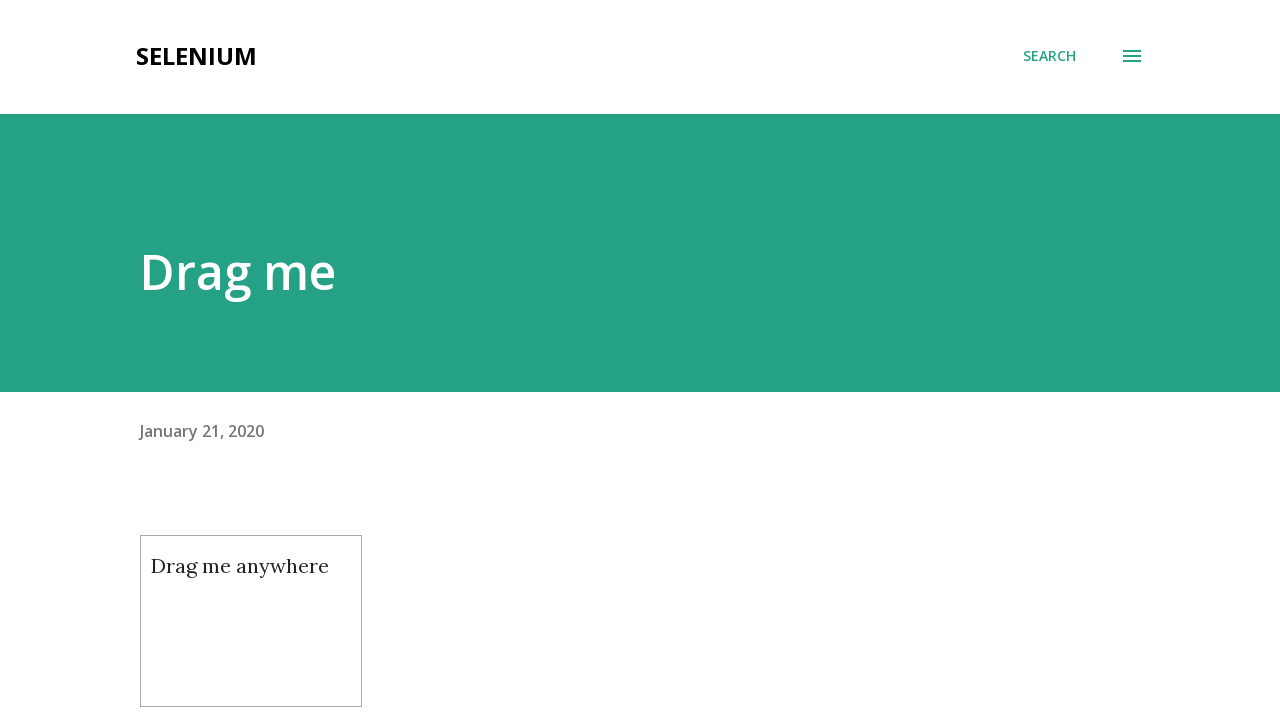

Navigated to drag and drop test page
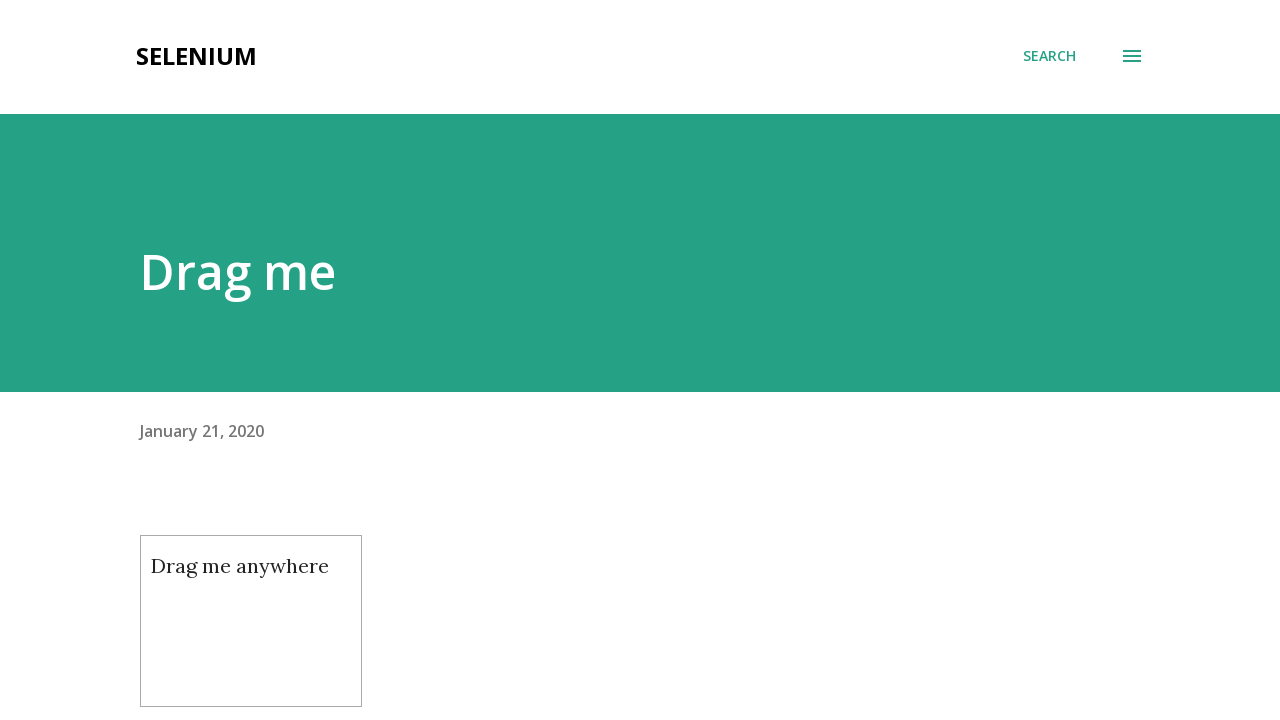

Draggable element is visible and ready
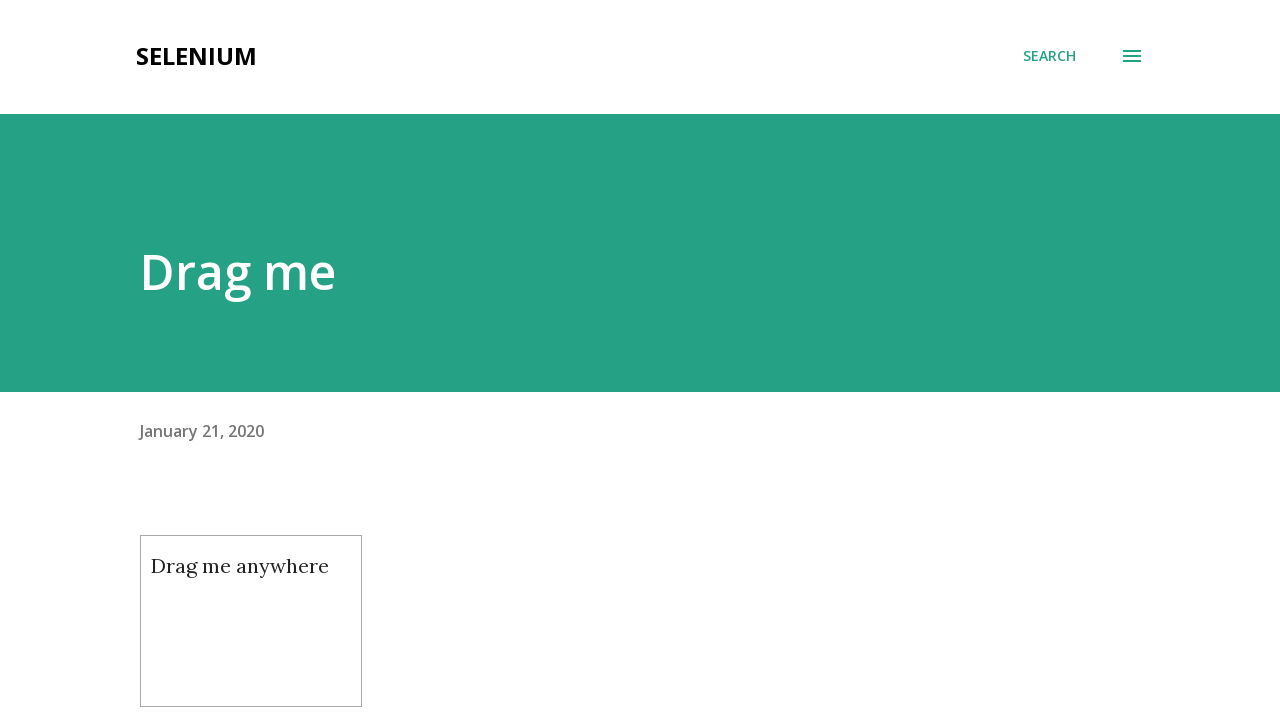

Retrieved bounding box of draggable element
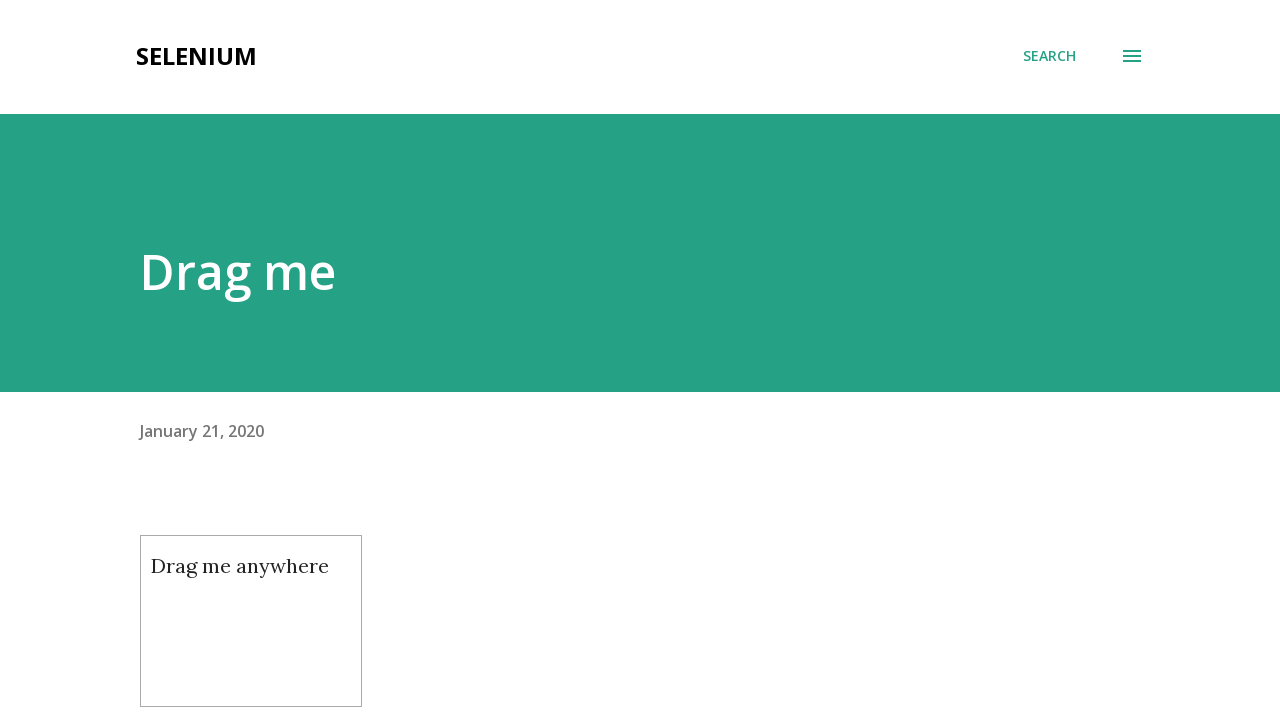

Moved mouse to center of draggable element at (251, 621)
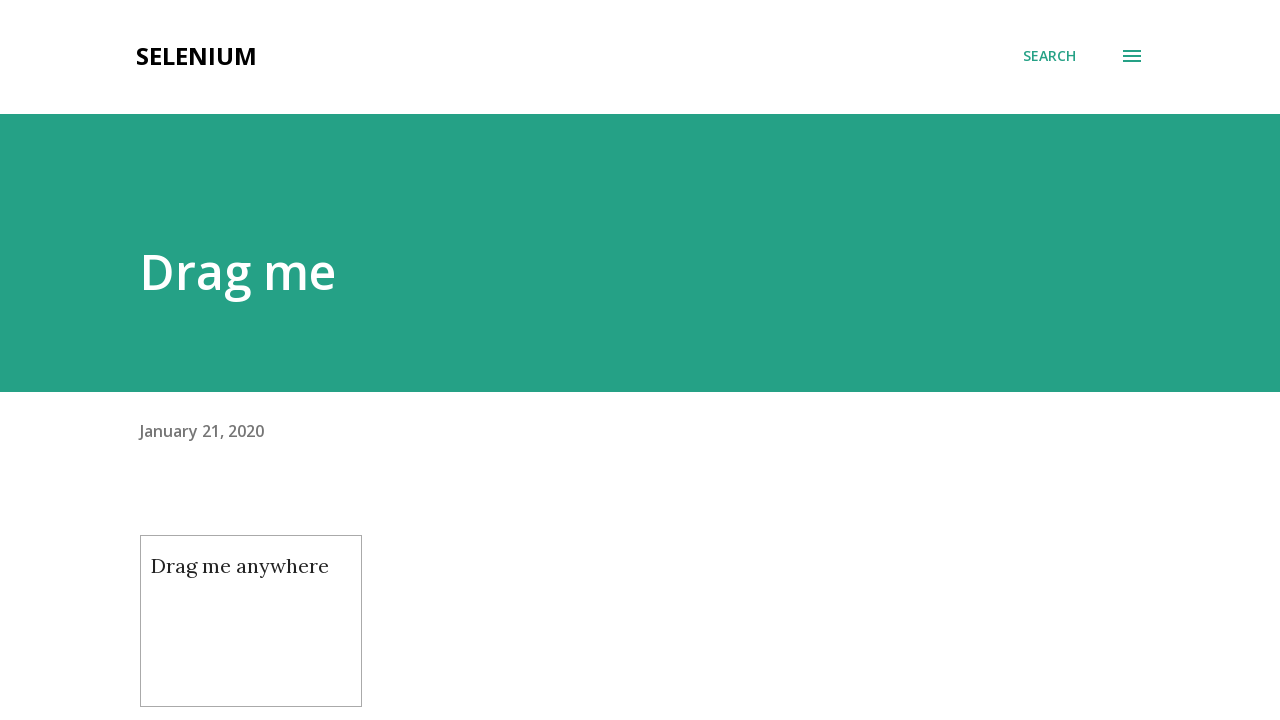

Pressed mouse button down to start drag at (251, 621)
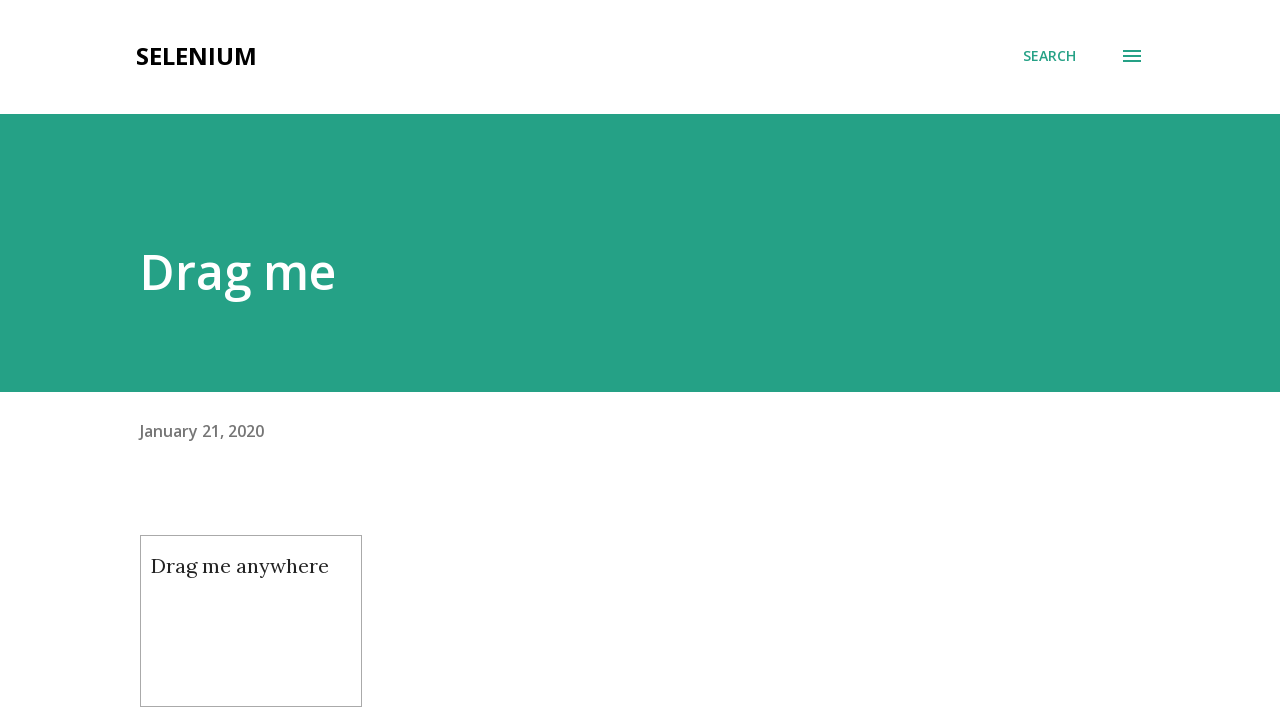

Moved mouse 50 pixels down to new position at (251, 671)
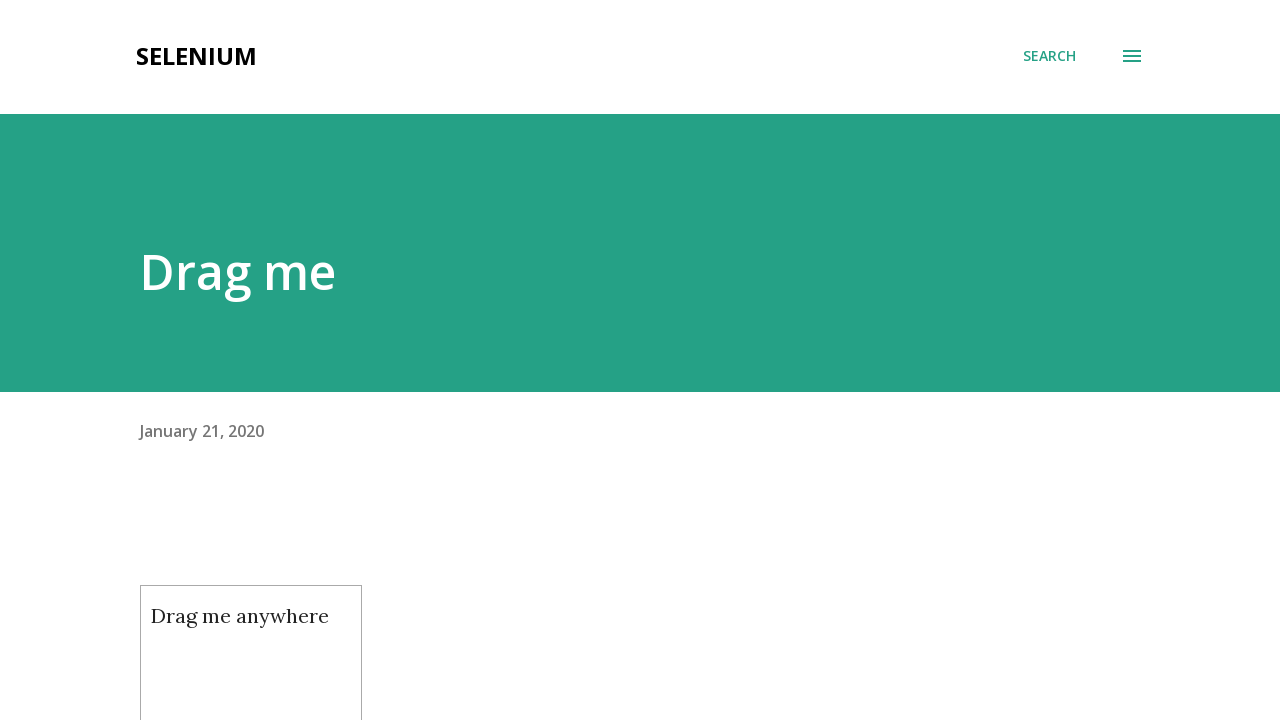

Released mouse button to complete drag and drop at (251, 671)
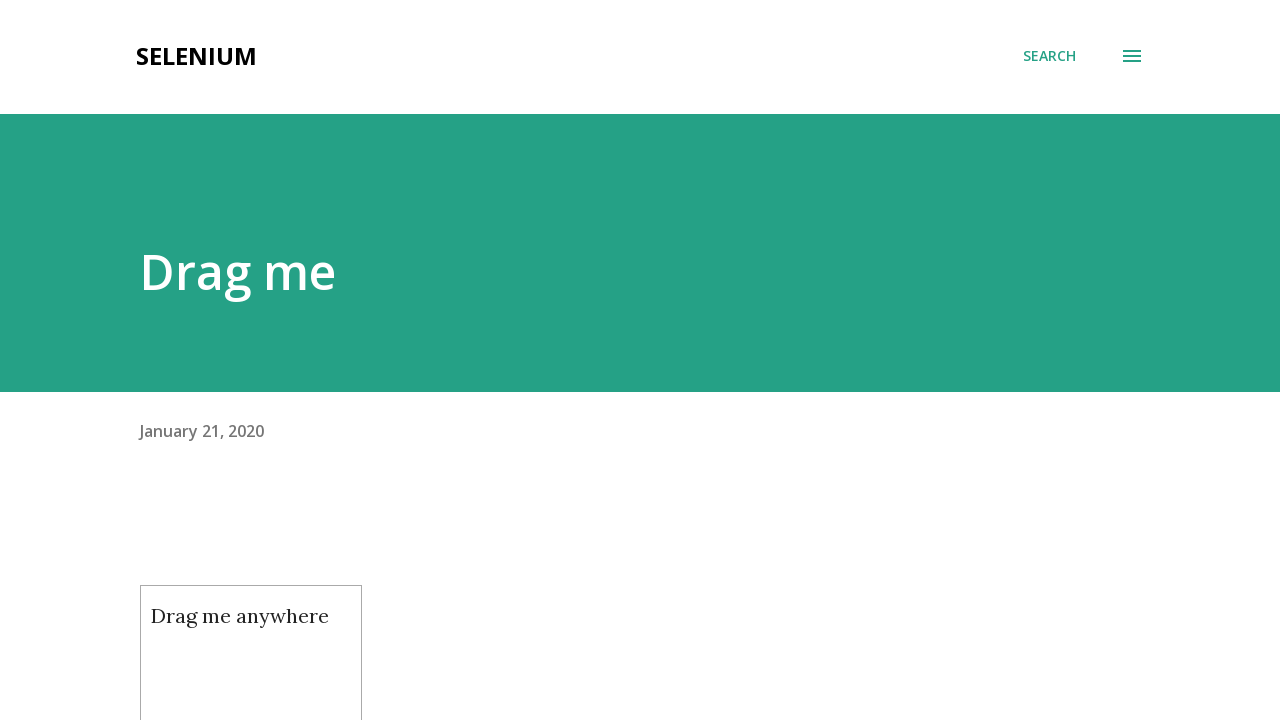

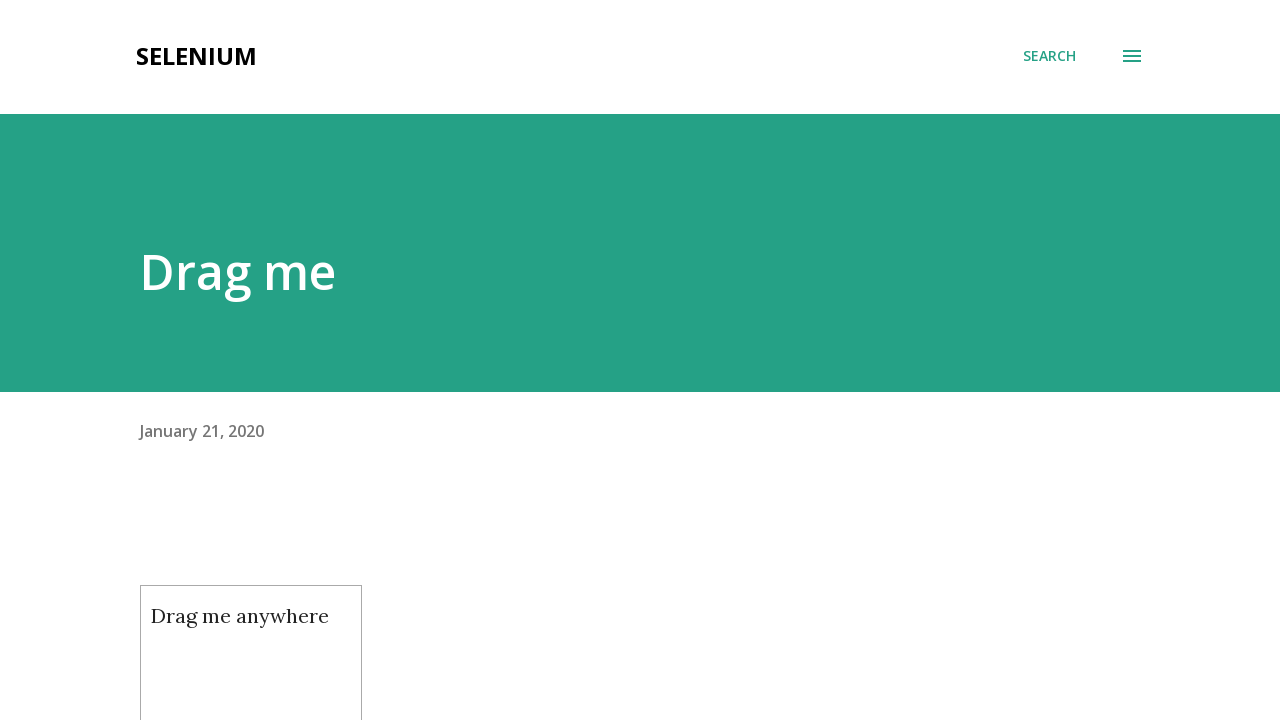